Navigates to Snapdeal homepage with capability to handle unexpected alerts

Starting URL: https://www.snapdeal.com/

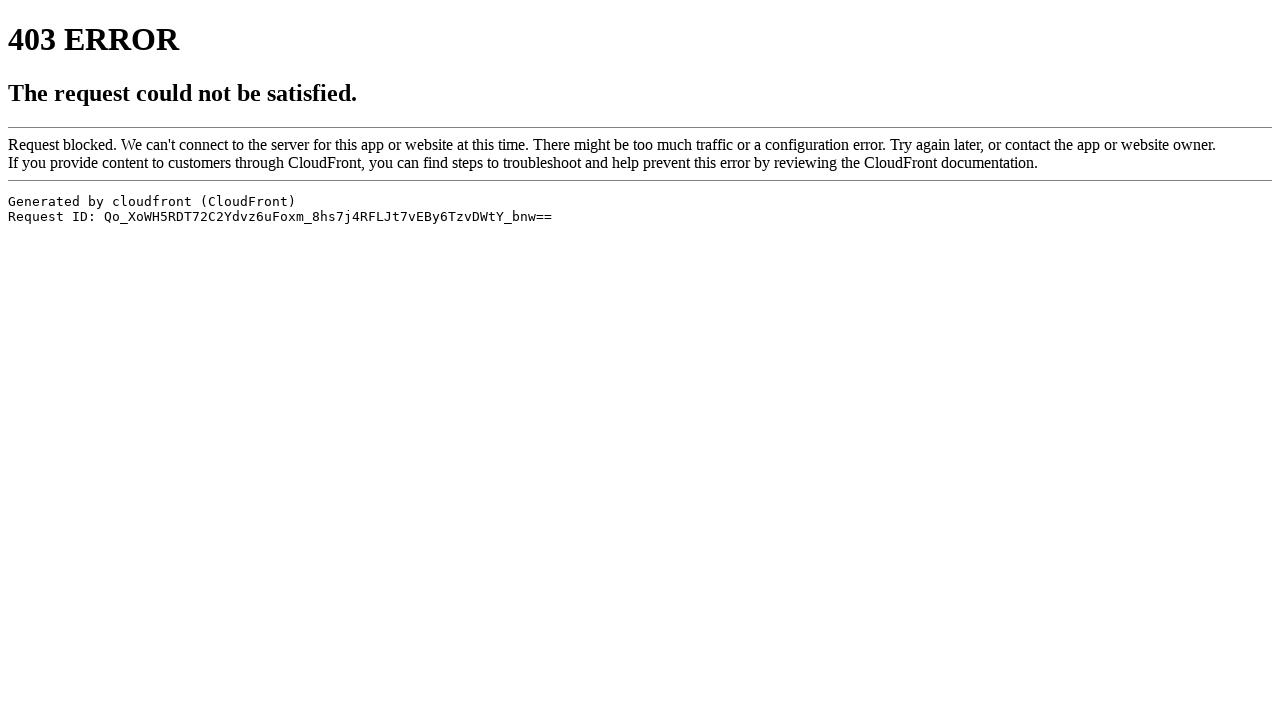

Navigated to Snapdeal homepage with capability to handle unexpected alerts
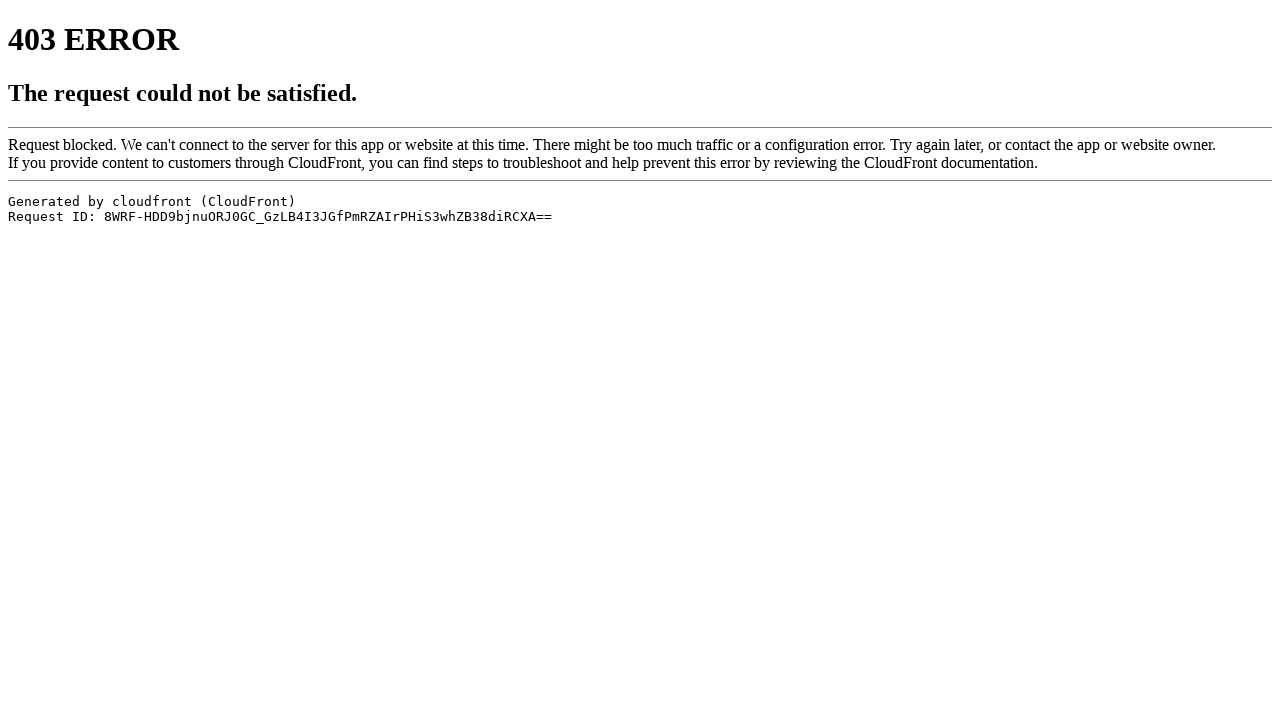

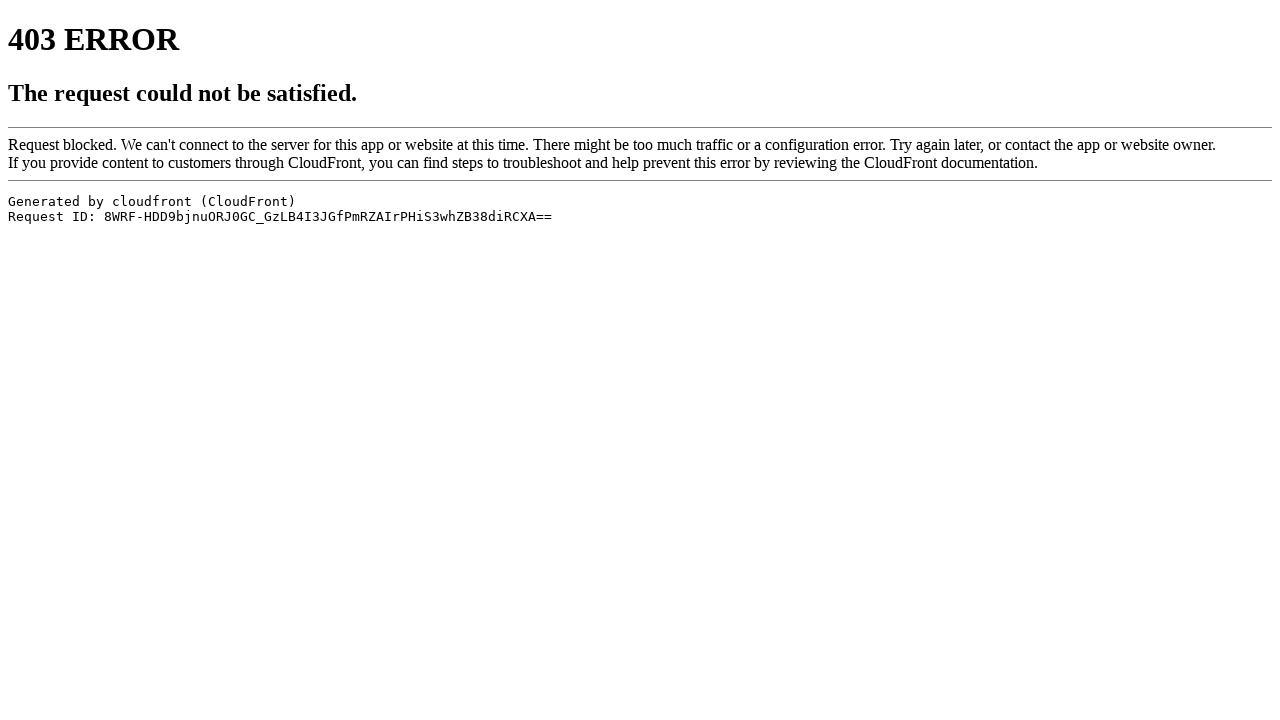